Tests a JavaScript prompt dialog by clicking a button that triggers a prompt, entering text, and accepting it

Starting URL: https://automationfc.github.io/basic-form/

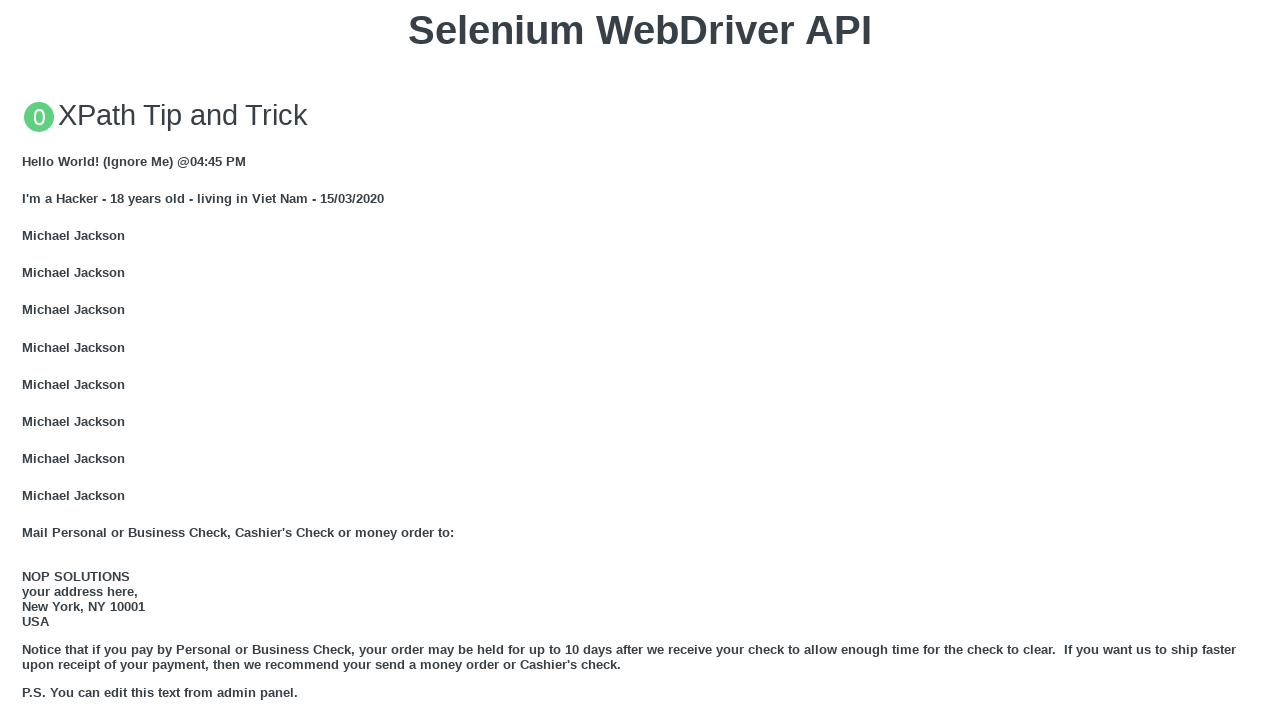

Set up dialog handler to accept prompt with text 'Nghia Huynh'
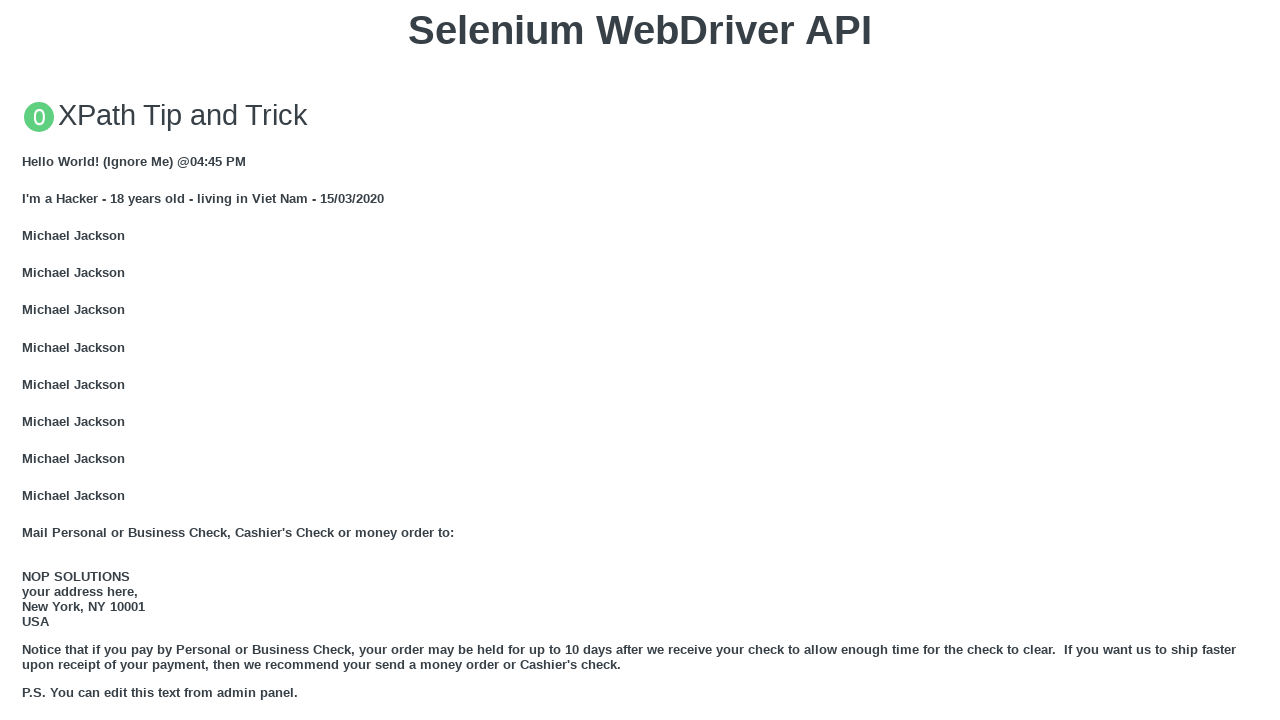

Clicked button to trigger JS Prompt dialog at (640, 360) on xpath=//button[text()='Click for JS Prompt']
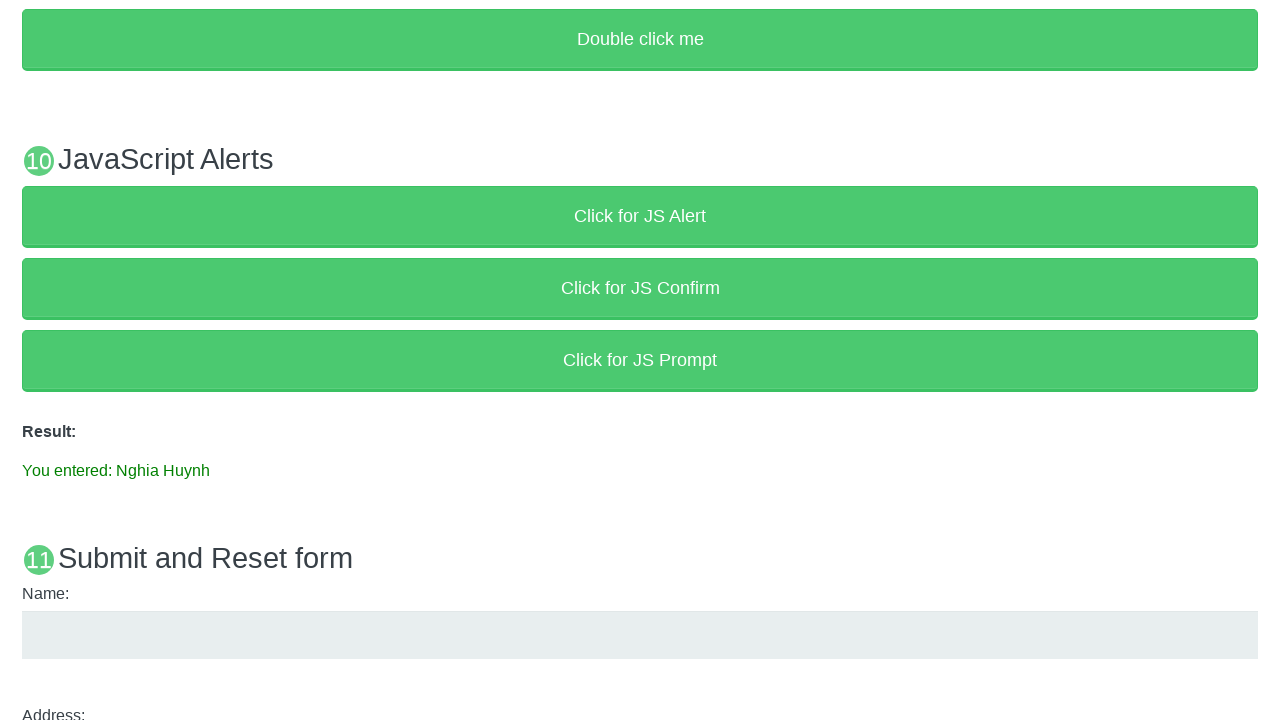

Prompt result element loaded and displayed
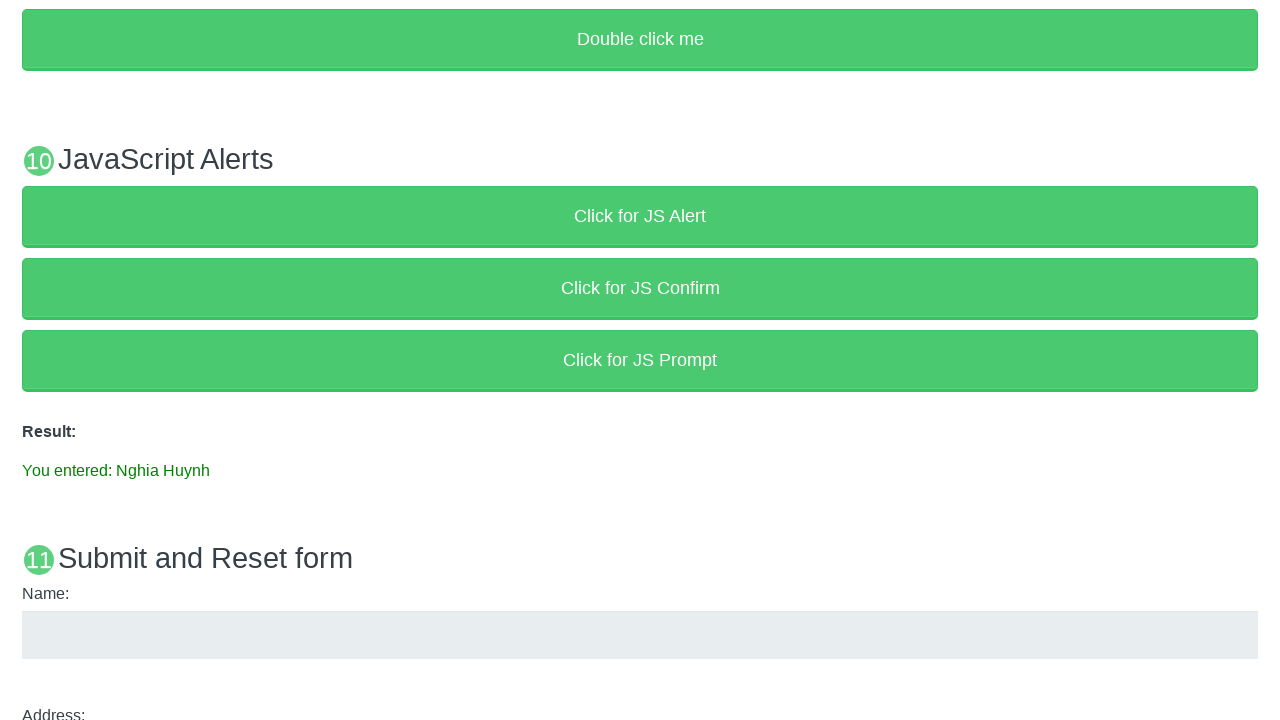

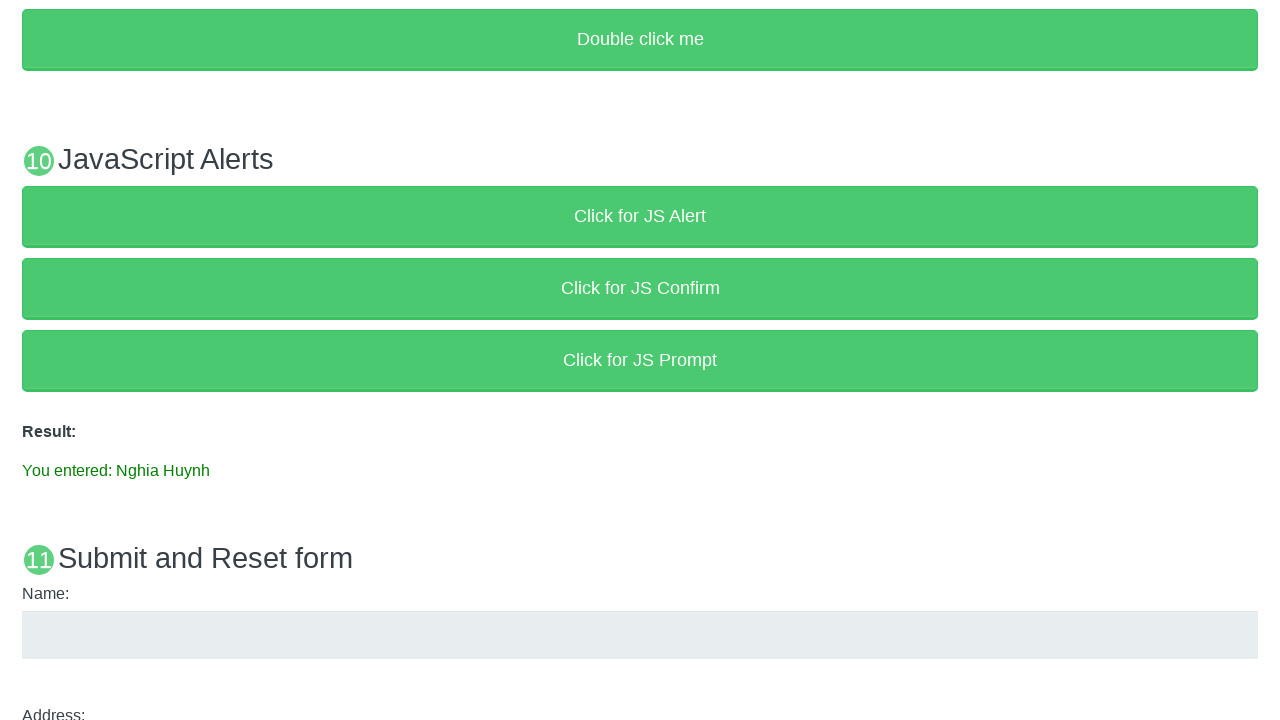